Tests window handling by clicking a link that opens a new tab, switching to the new tab, and verifying the page title is "New Window"

Starting URL: http://the-internet.herokuapp.com/windows

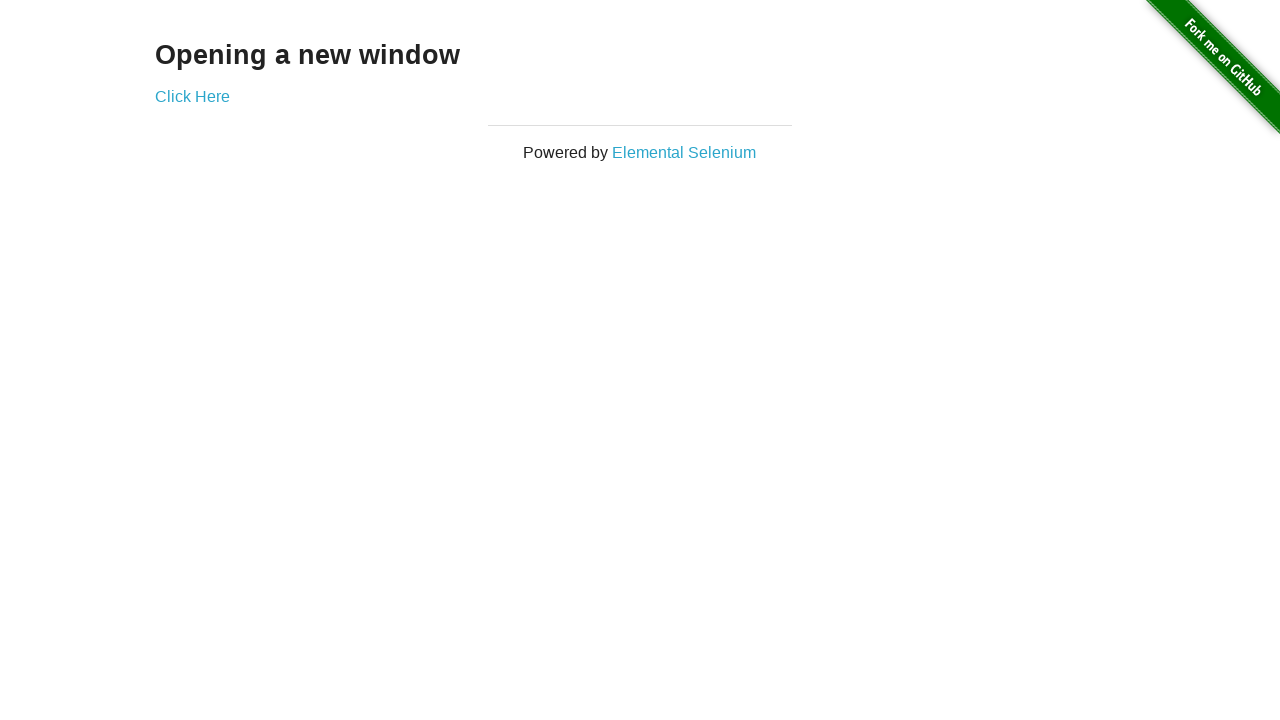

Stored reference to original page
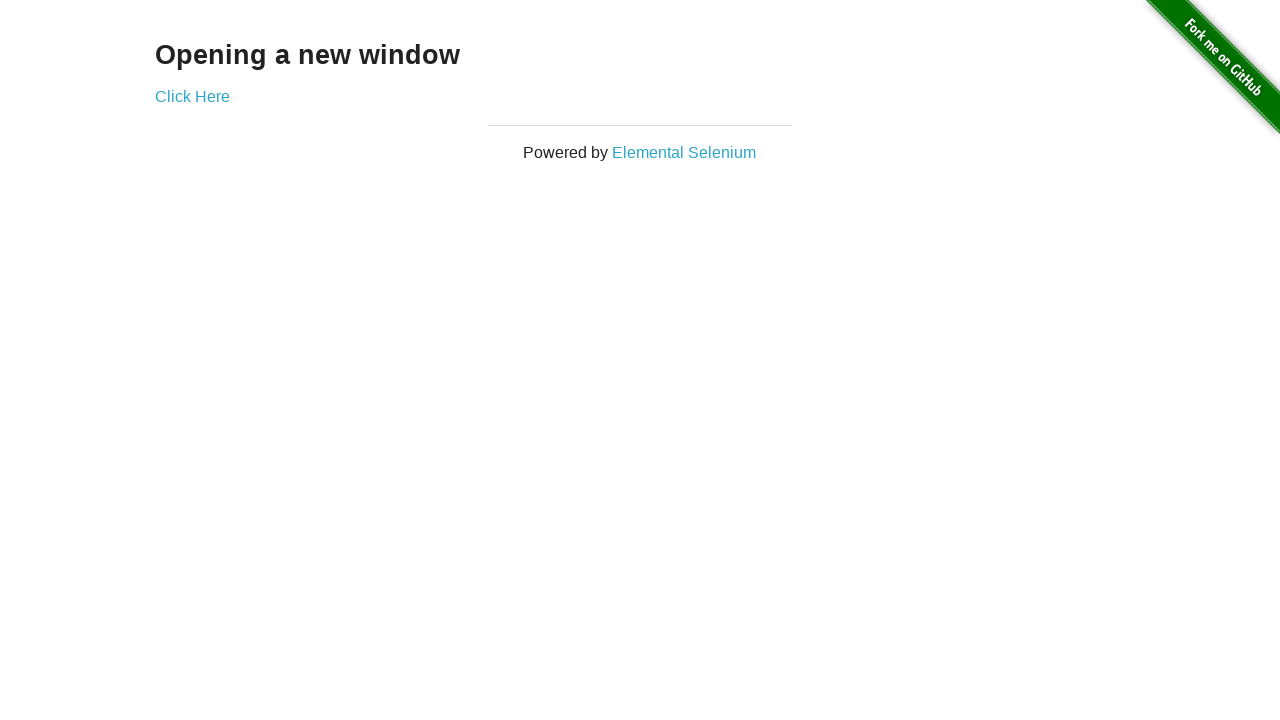

Clicked 'Click Here' link to open new tab at (192, 96) on xpath=//a[text()='Click Here']
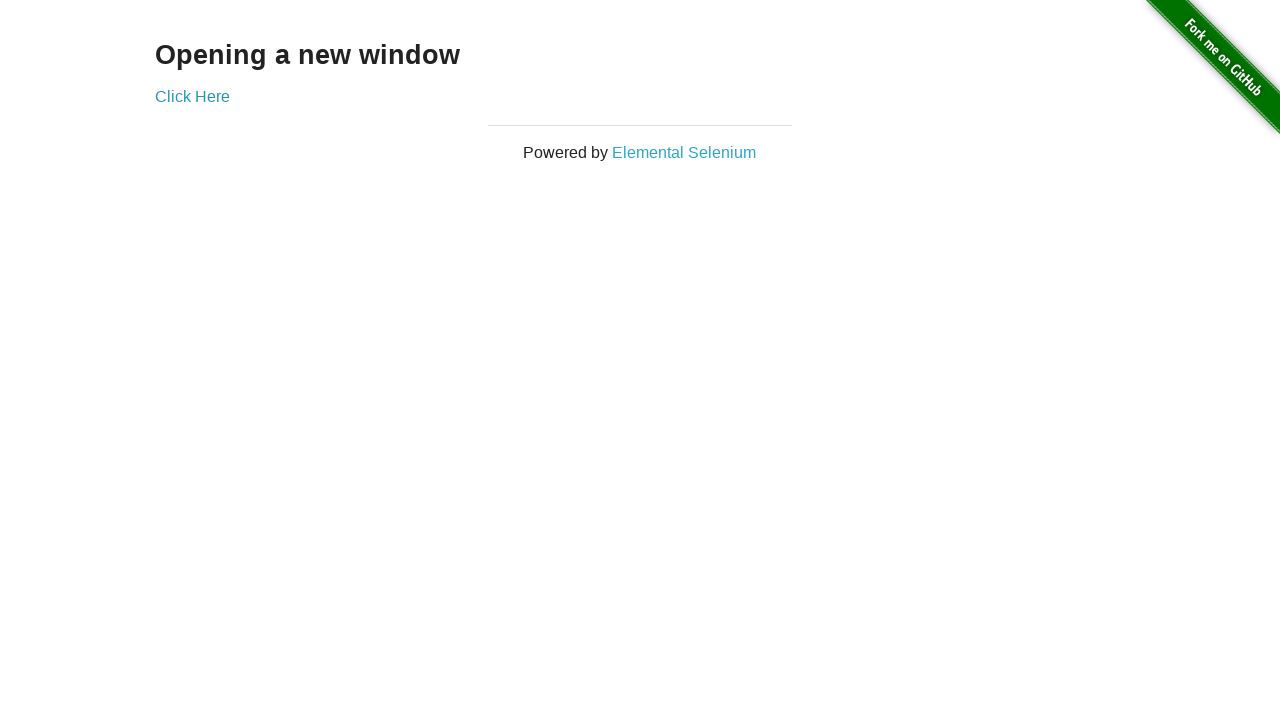

Retrieved new page object from new tab
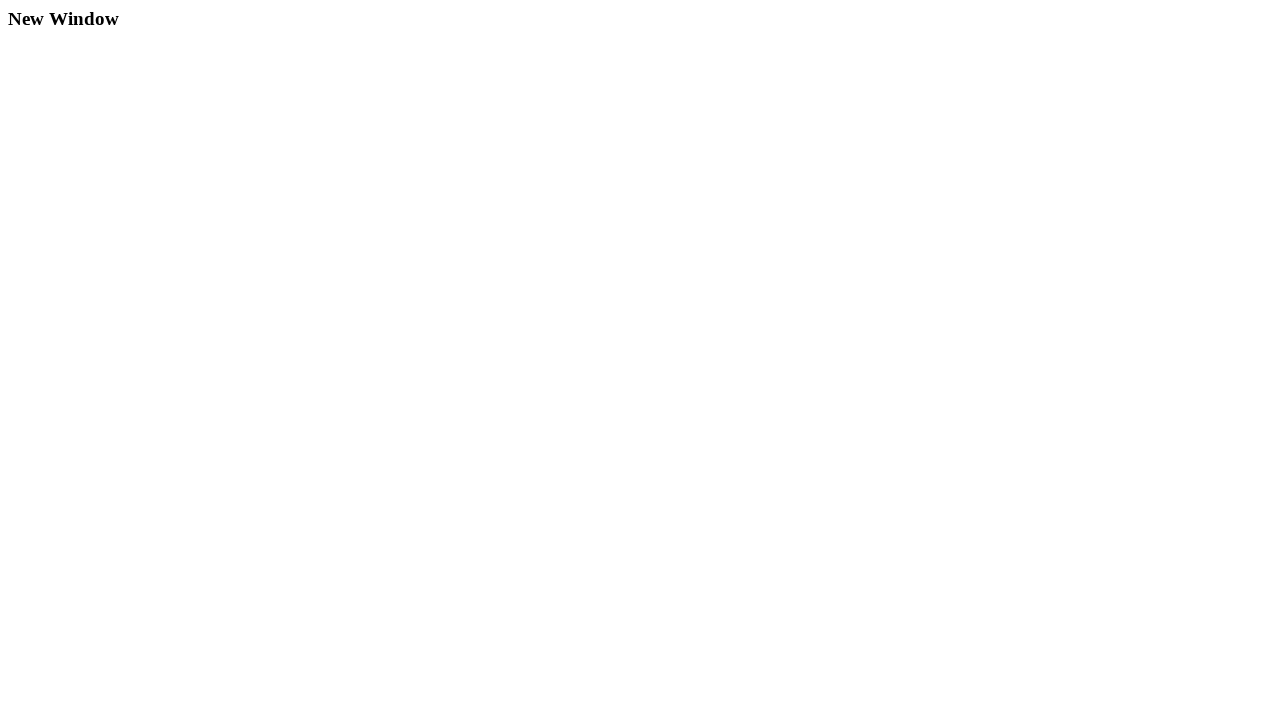

New page finished loading
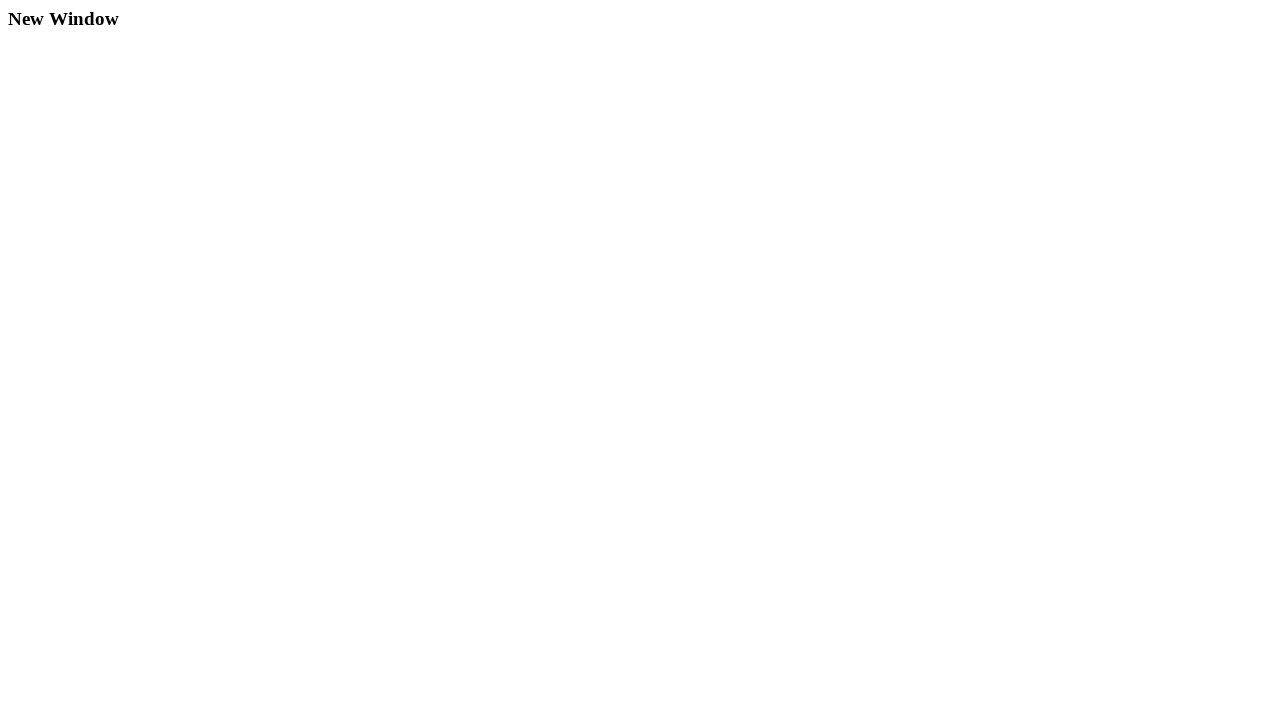

Retrieved page title: 'New Window'
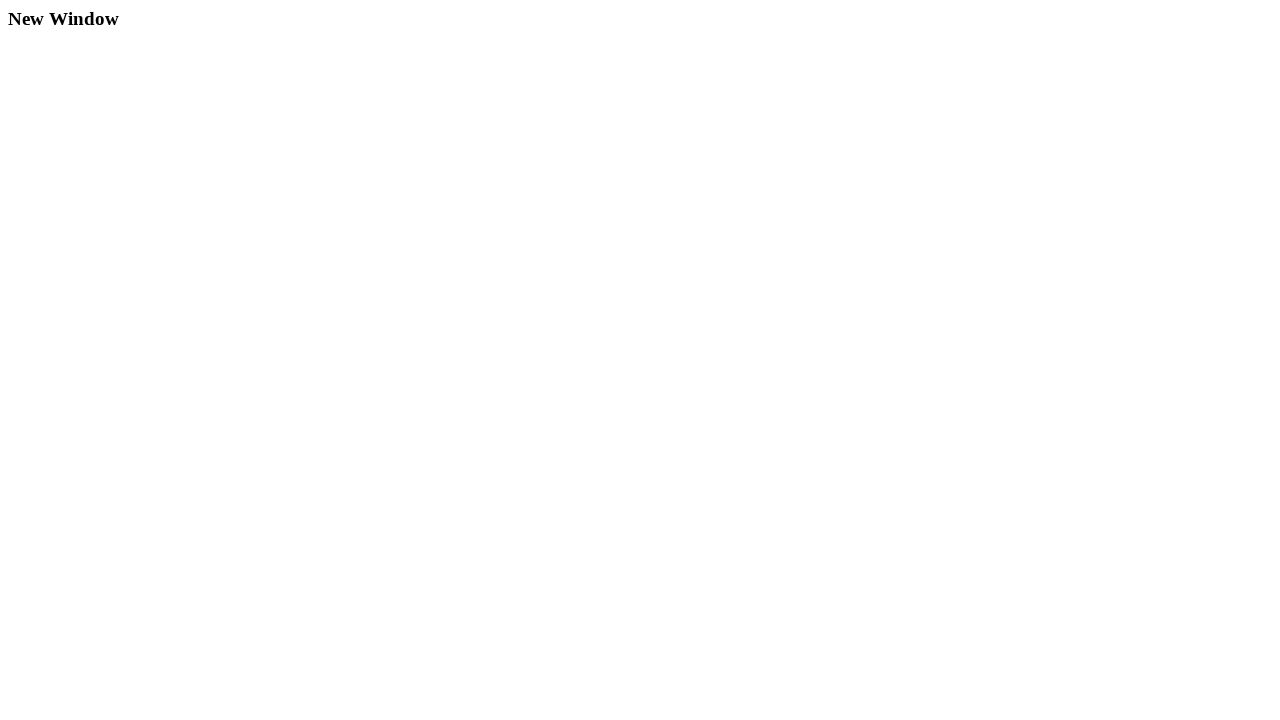

Verified page title is 'New Window'
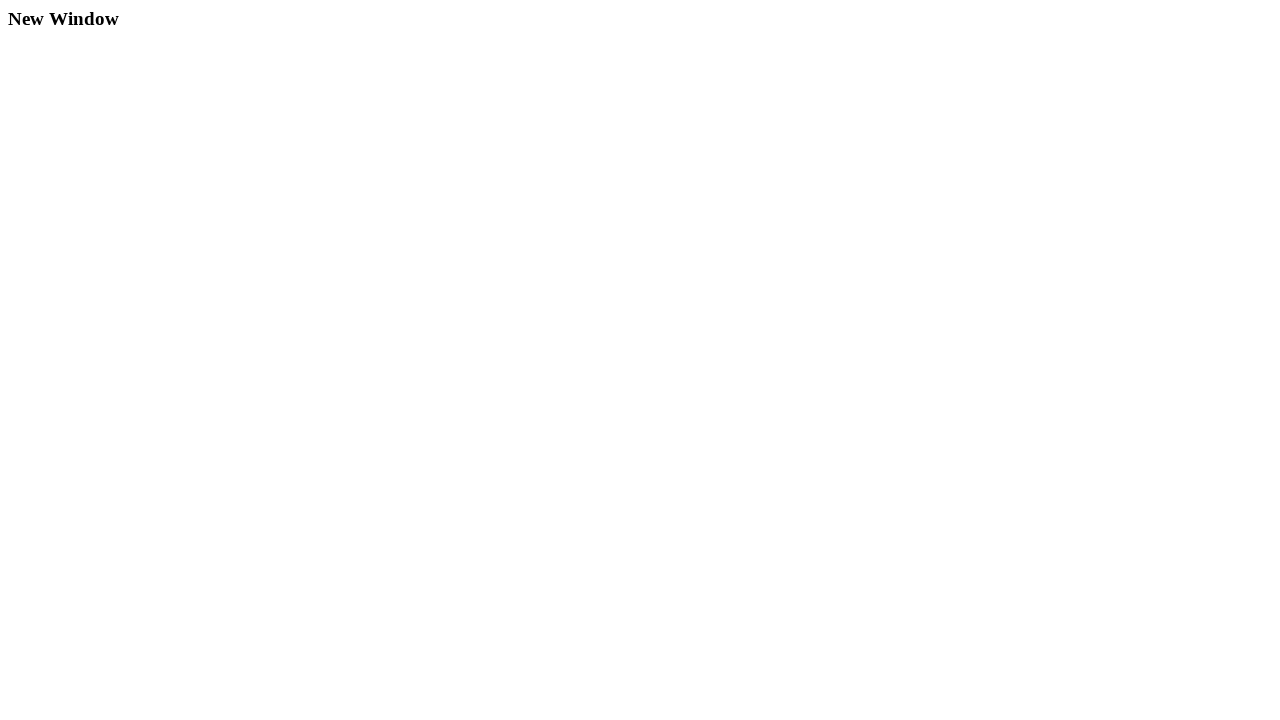

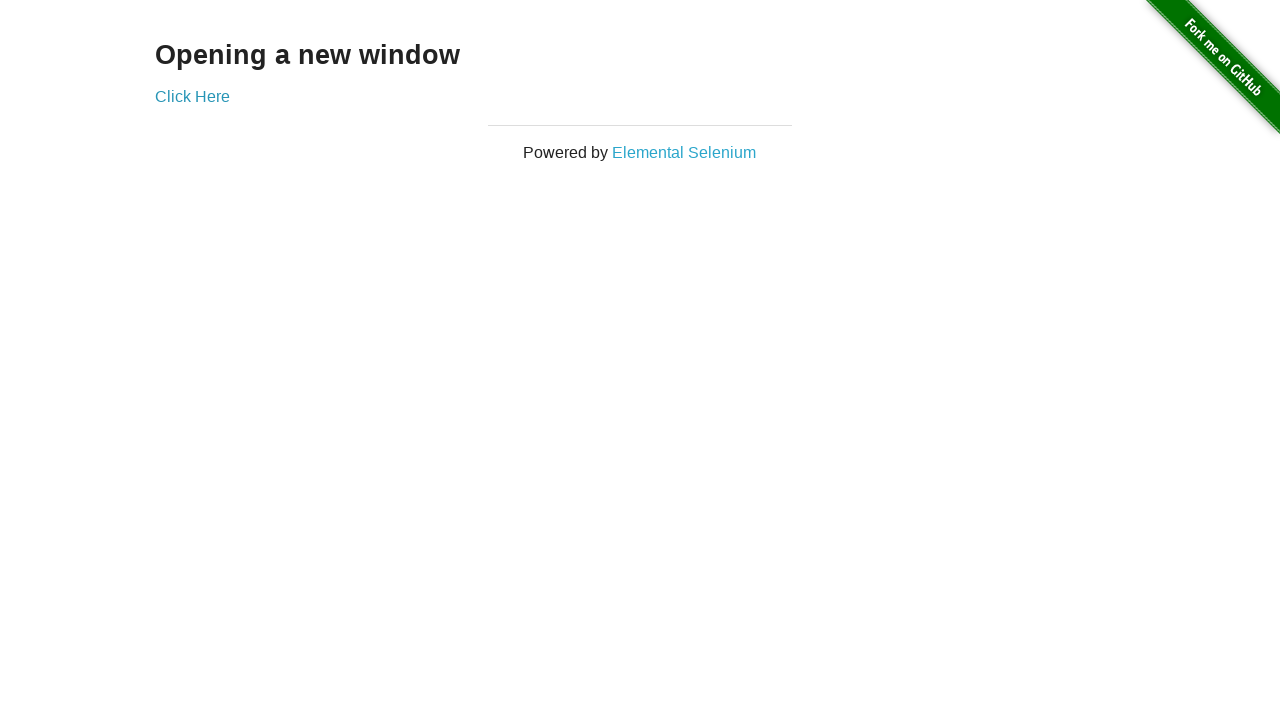